Clicks on the GitHub image link and verifies navigation to GitHub

Starting URL: http://the-internet.herokuapp.com/challenging_dom

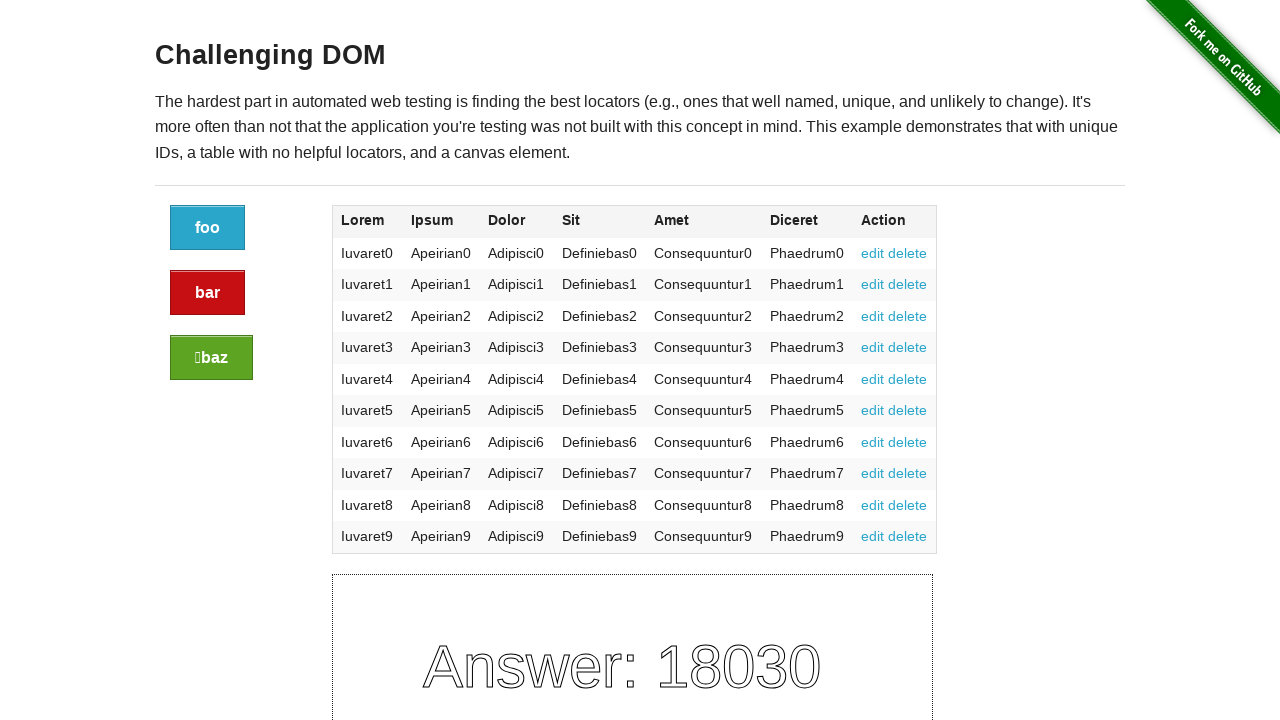

Clicked GitHub image link at (1206, 74) on a[href='https://github.com/tourdedave/the-internet'] img
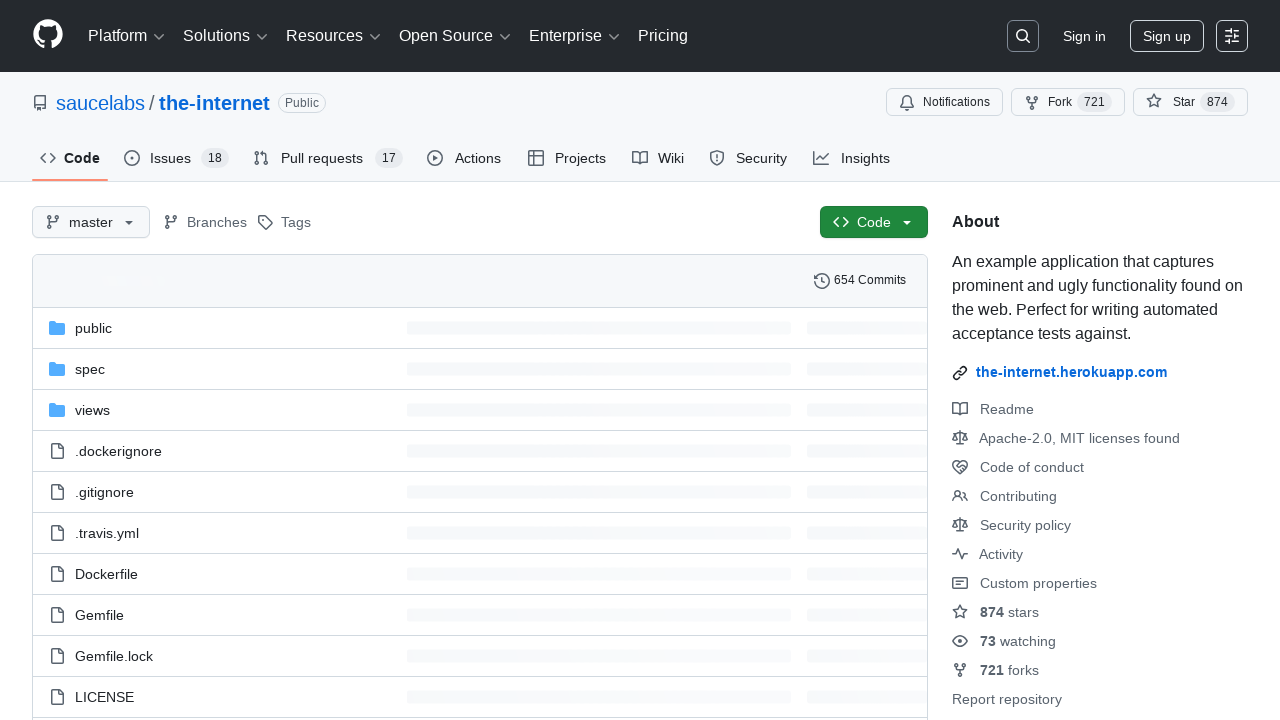

Retrieved page title
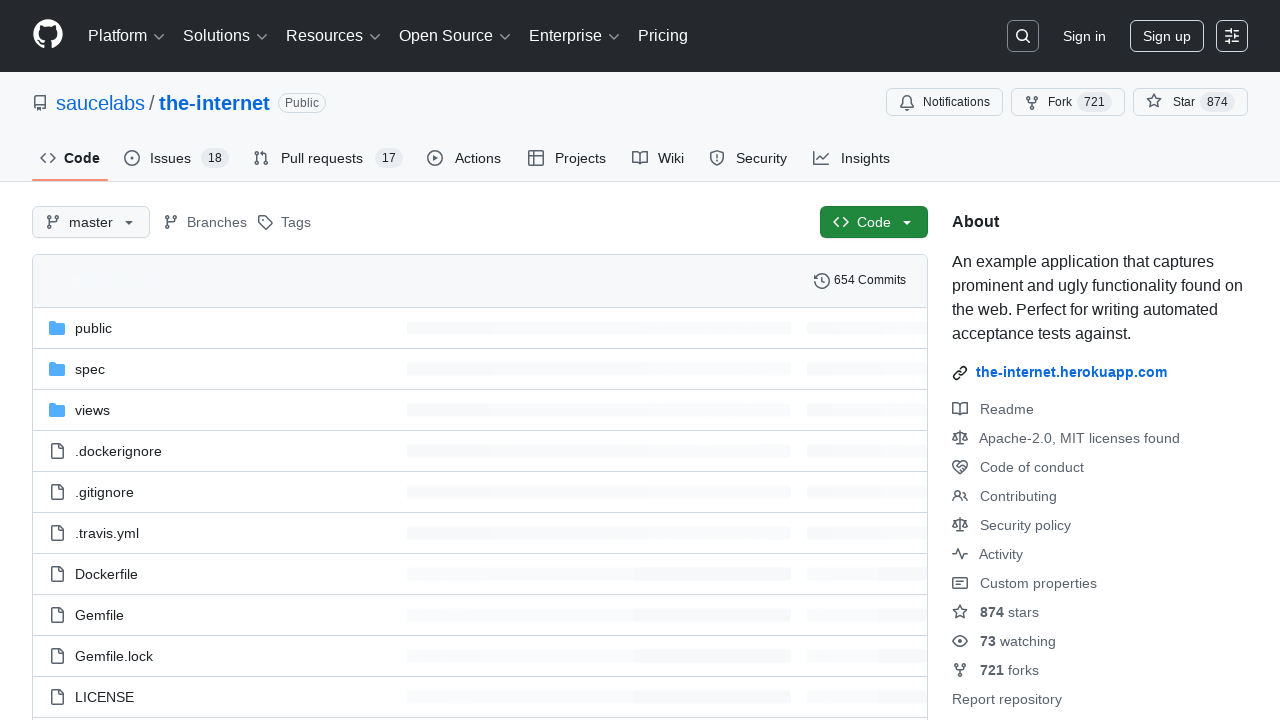

Verified navigation to GitHub - title contains 'GitHub'
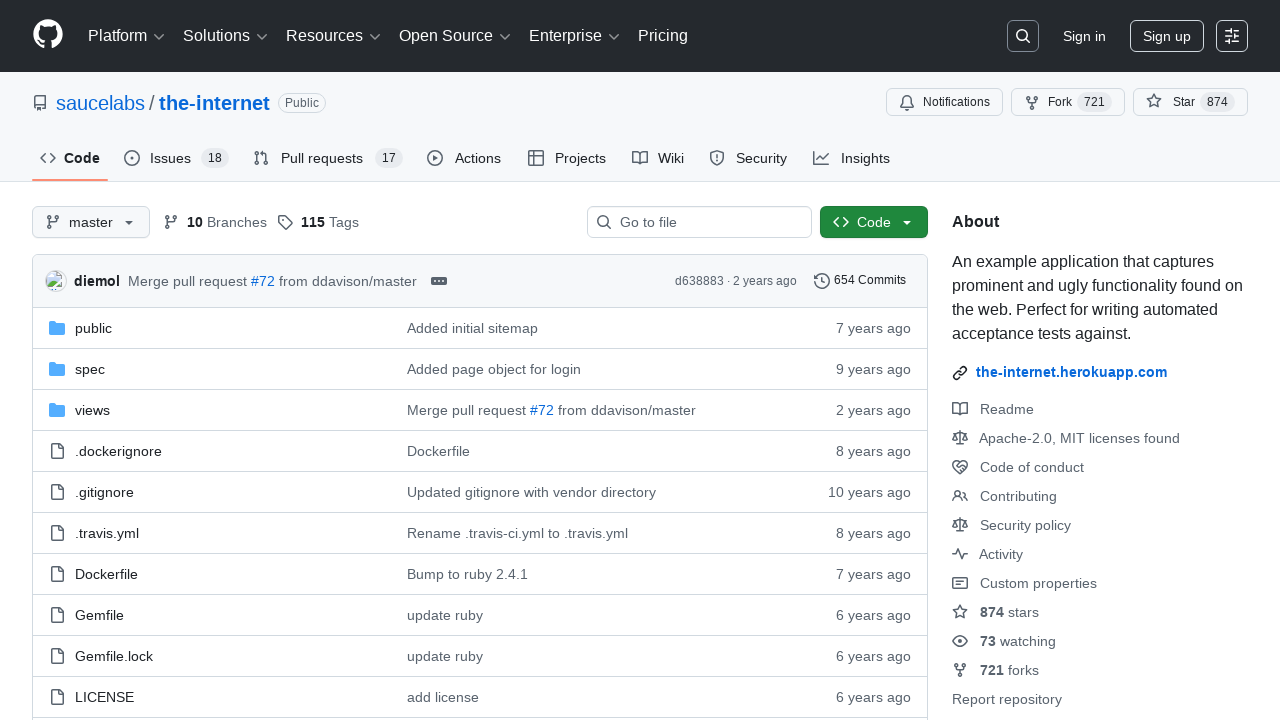

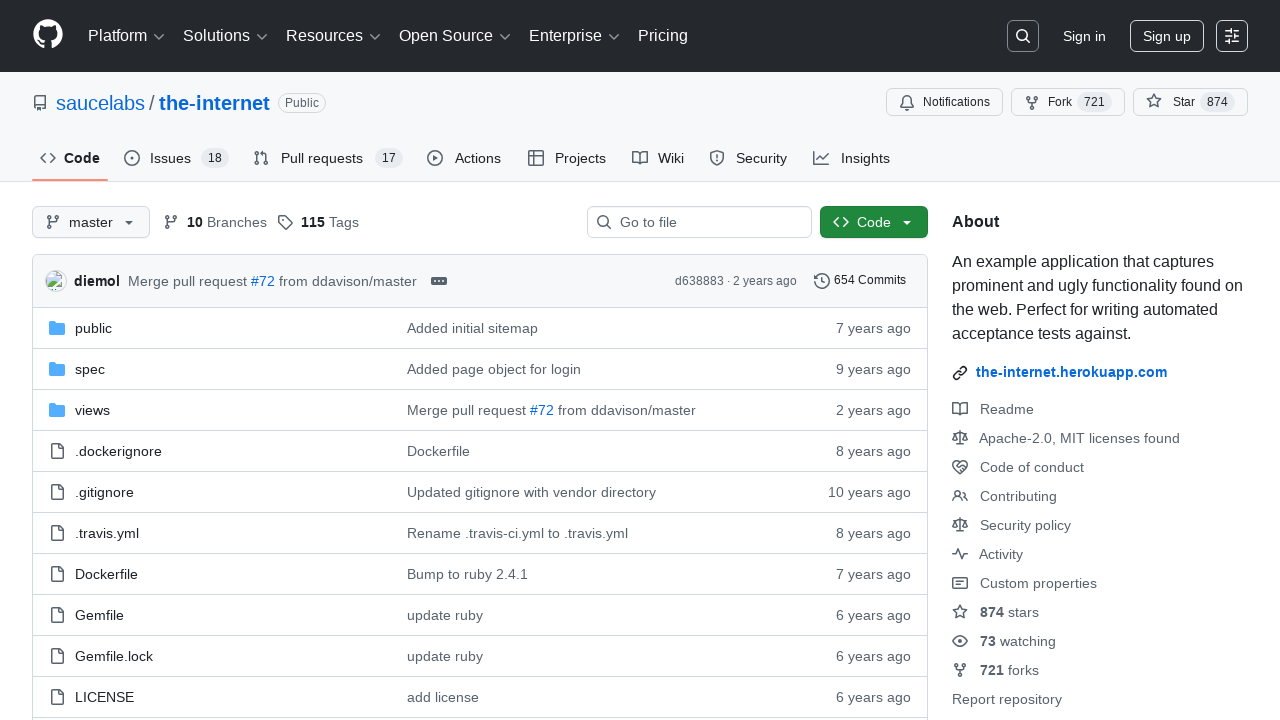